Tests dynamic controls by clicking on the Dynamic Controls link, enabling an input field if disabled, and entering text

Starting URL: https://the-internet.herokuapp.com/

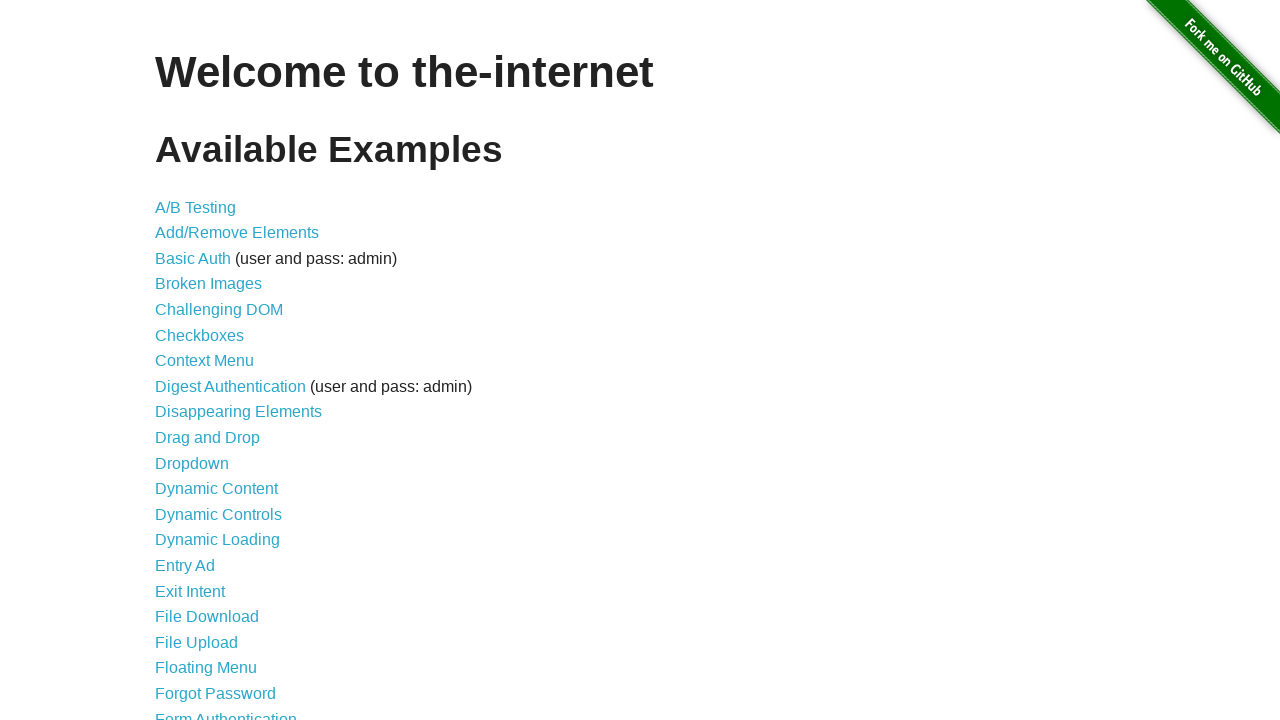

Clicked on Dynamic Controls link at (218, 514) on xpath=//a[text()='Dynamic Controls']
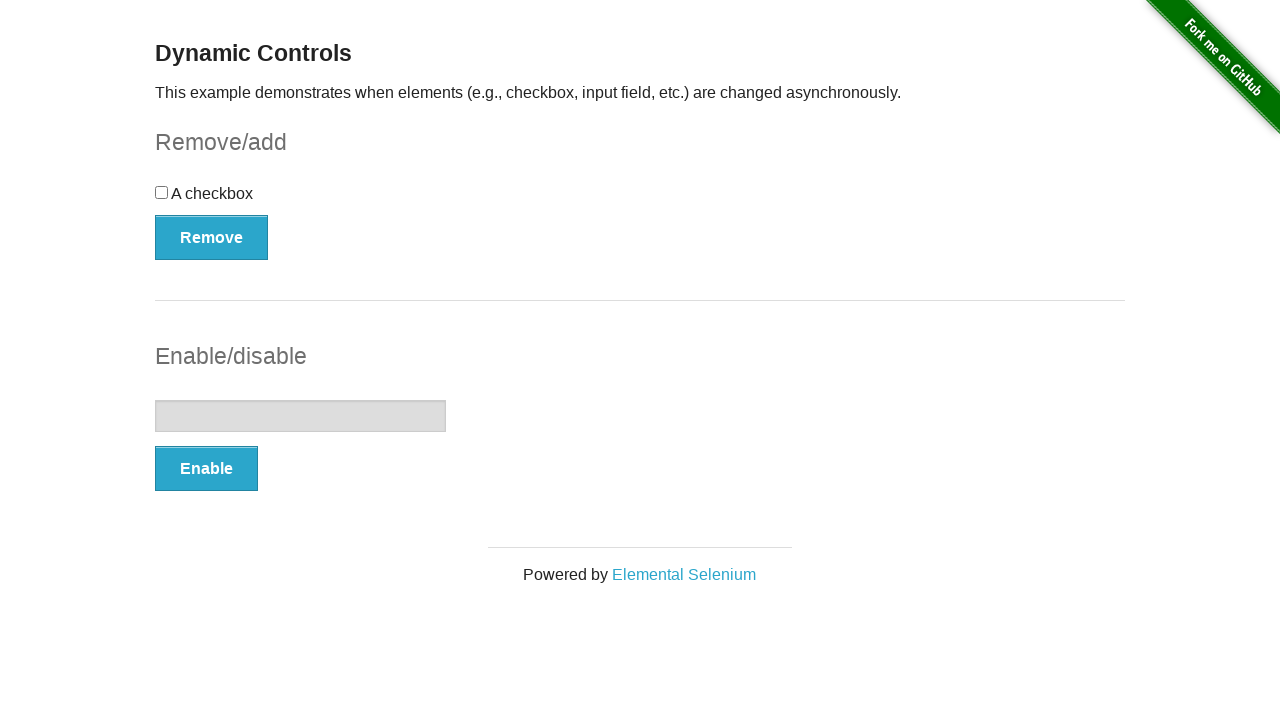

Input field became visible
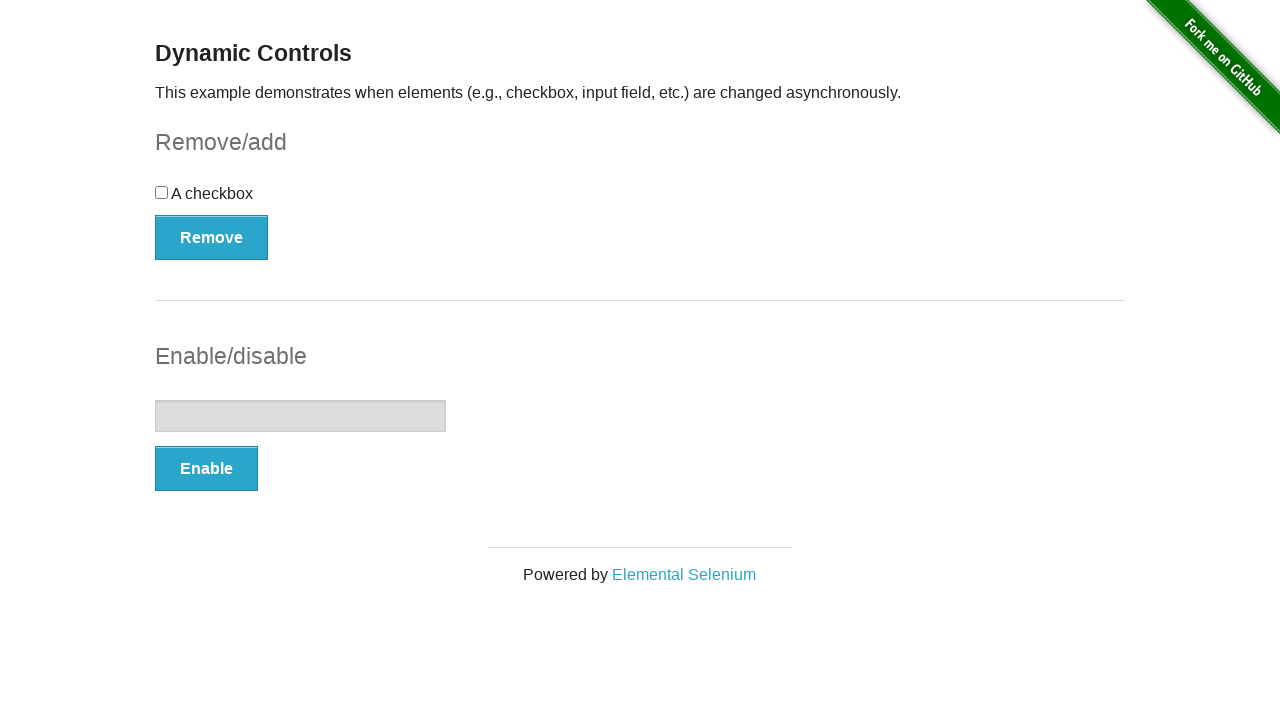

Clicked Enable button to enable input field at (206, 469) on xpath=//button[text()='Enable']
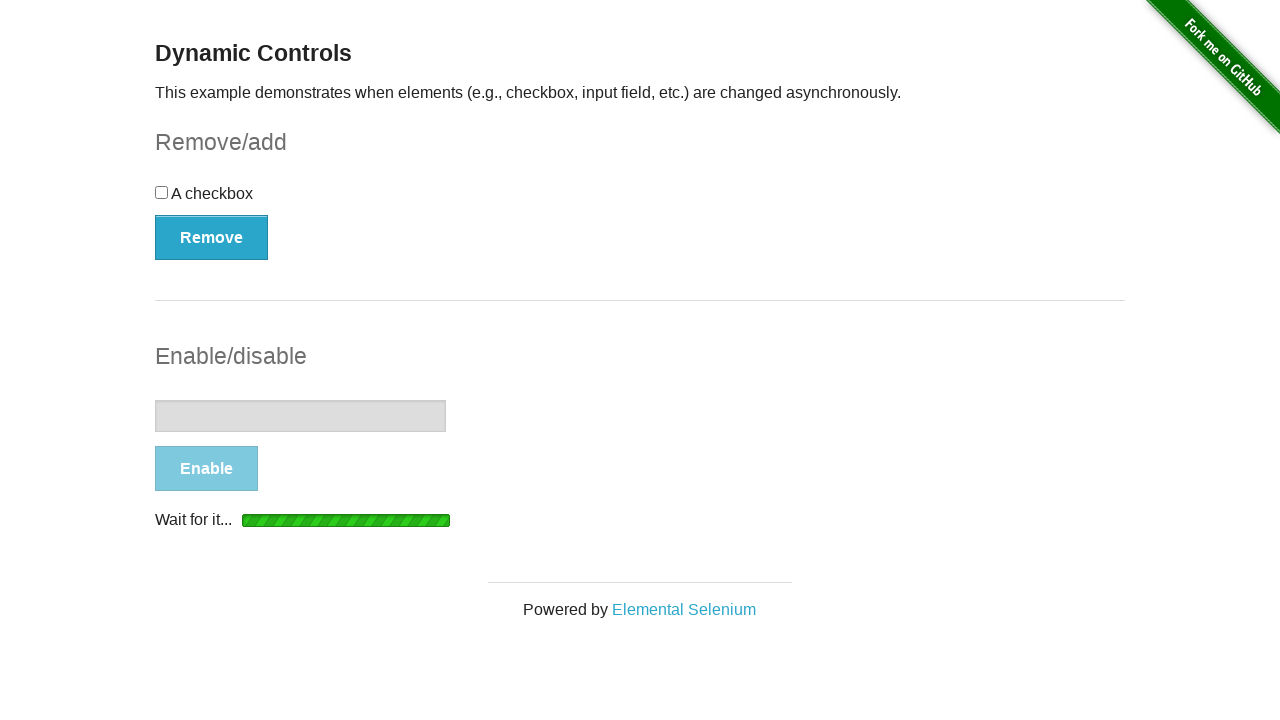

Loading spinner disappeared
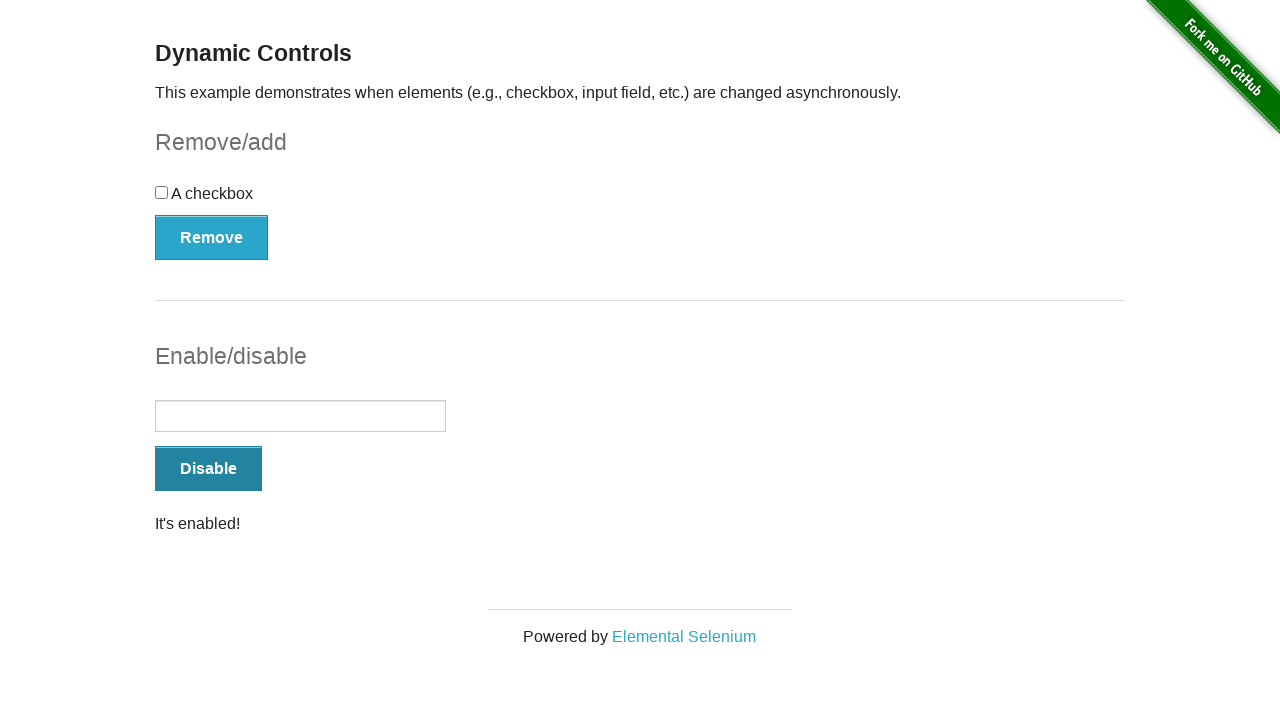

Entered text 'asdf' into the input field on //input[@type='text']
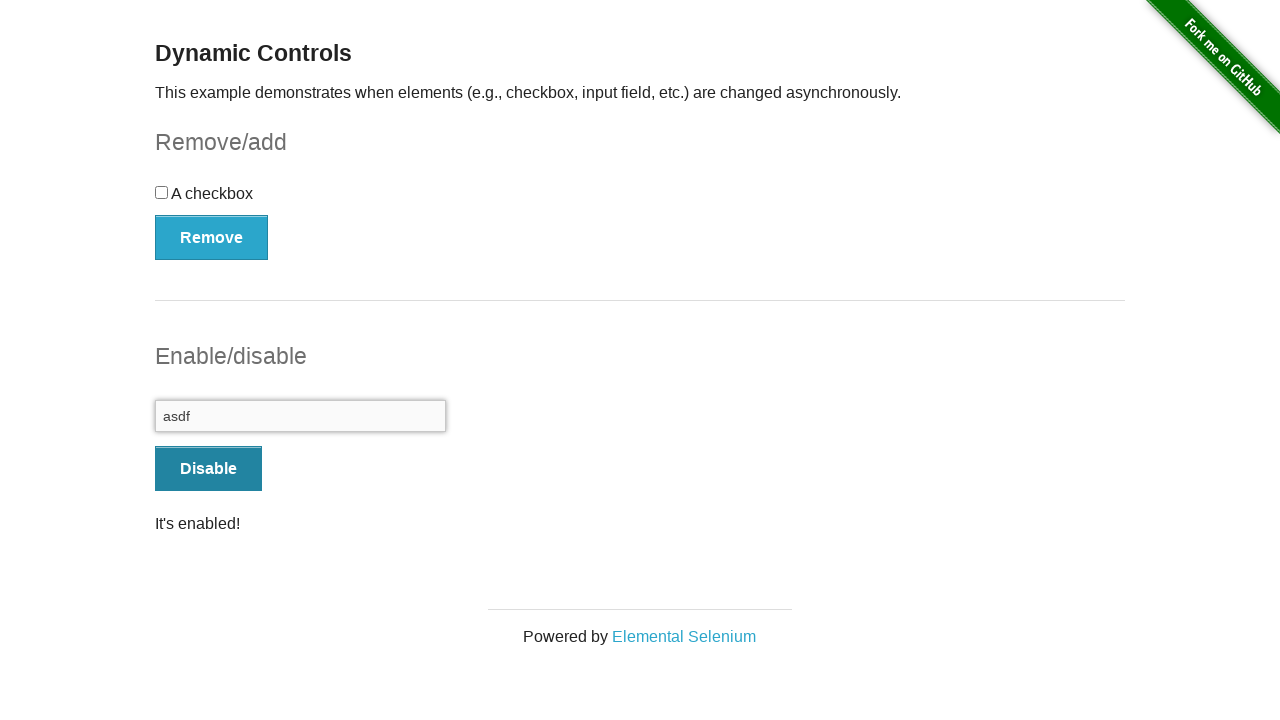

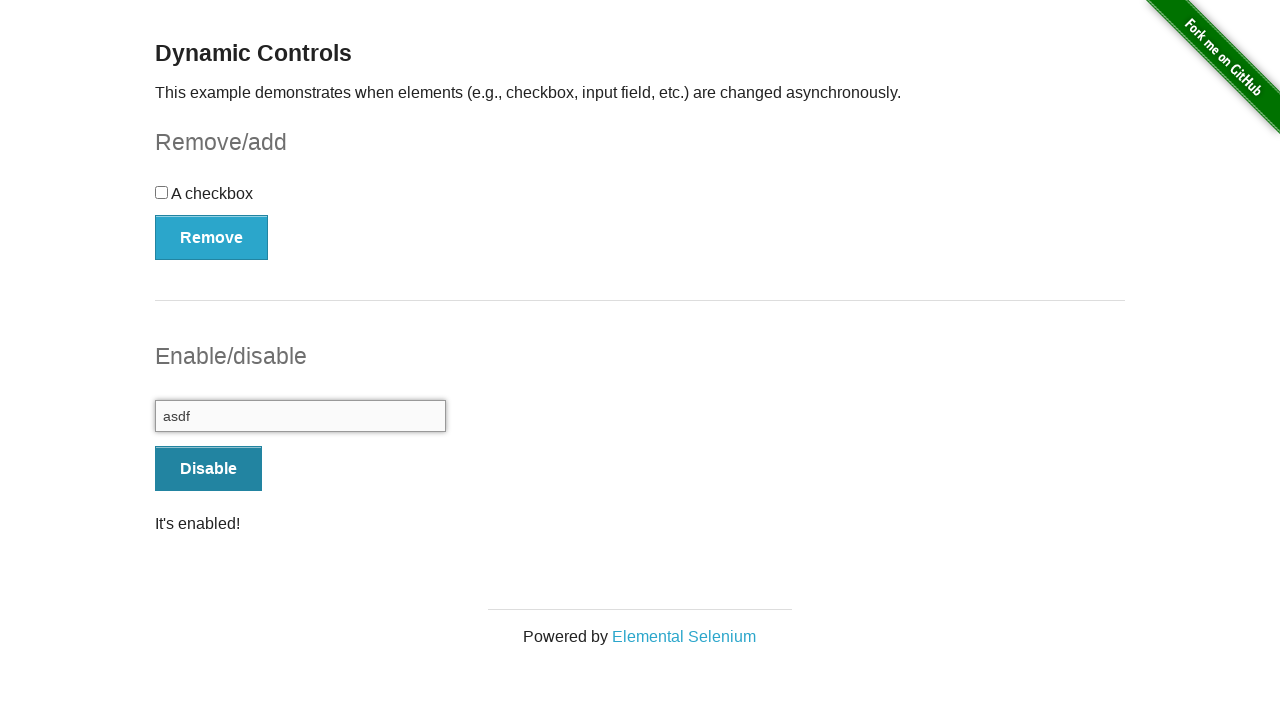